Tests the add/remove elements functionality by clicking to add elements, verifying delete buttons appear, removing them, and checking the count of buttons changes accordingly.

Starting URL: https://the-internet.herokuapp.com/add_remove_elements/

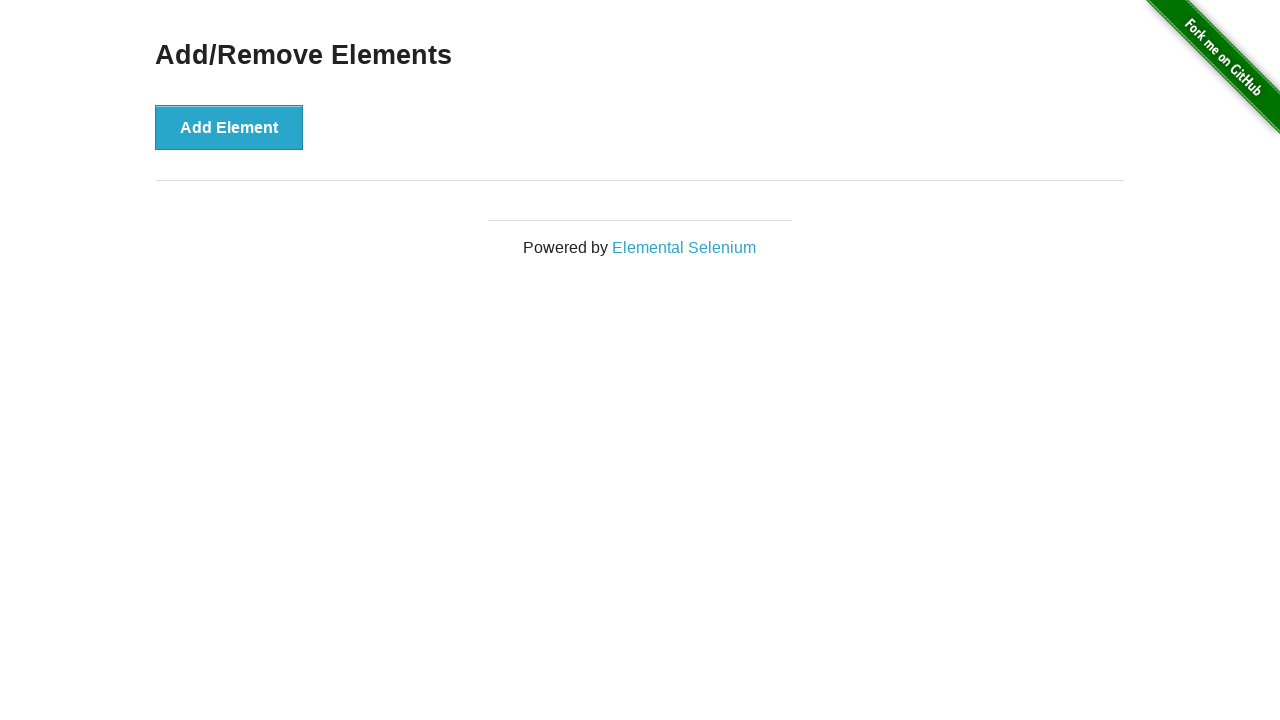

Page title 'Add/Remove Elements' loaded
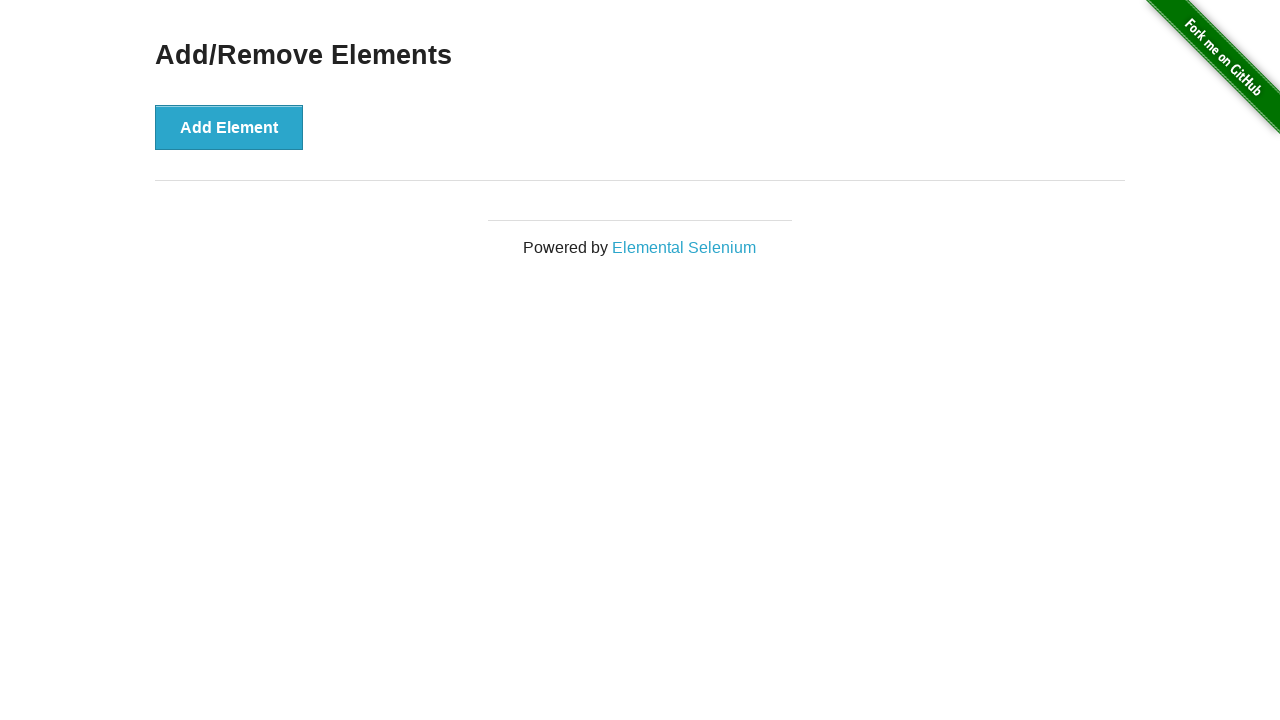

Clicked Add Element button at (229, 127) on xpath=//button[contains(text(),'Add Element')]
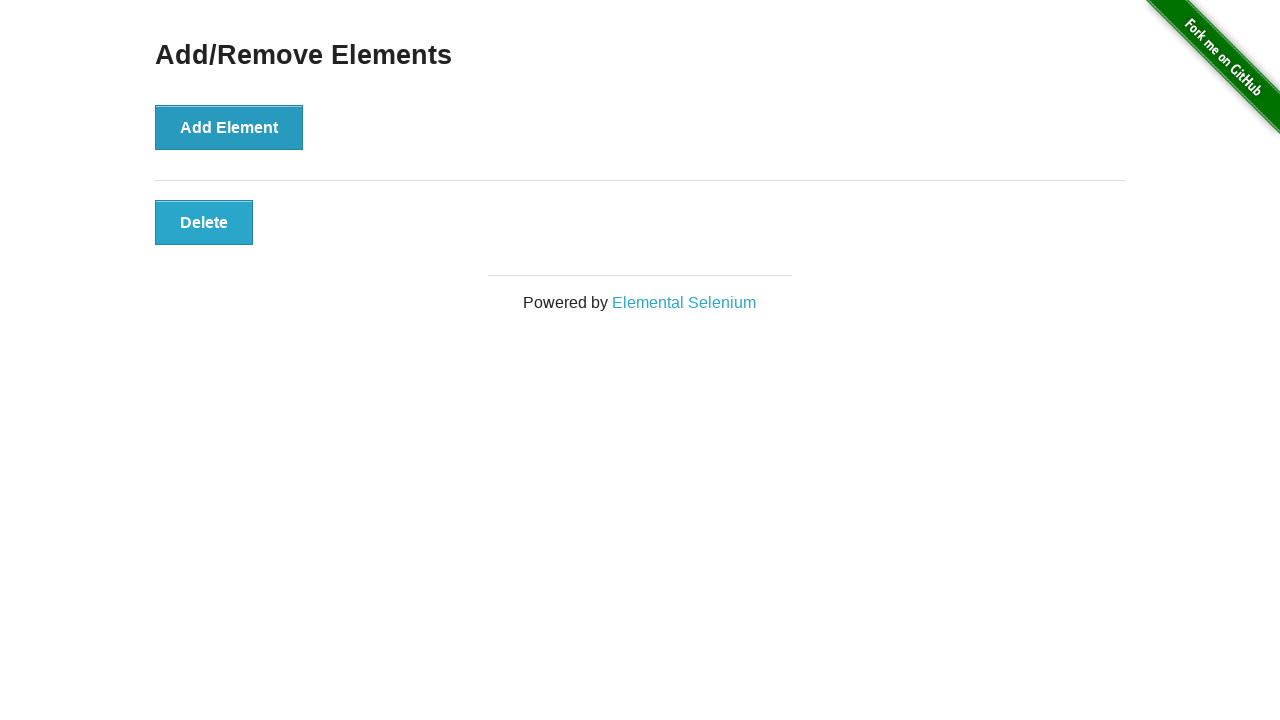

Delete button appeared after adding element
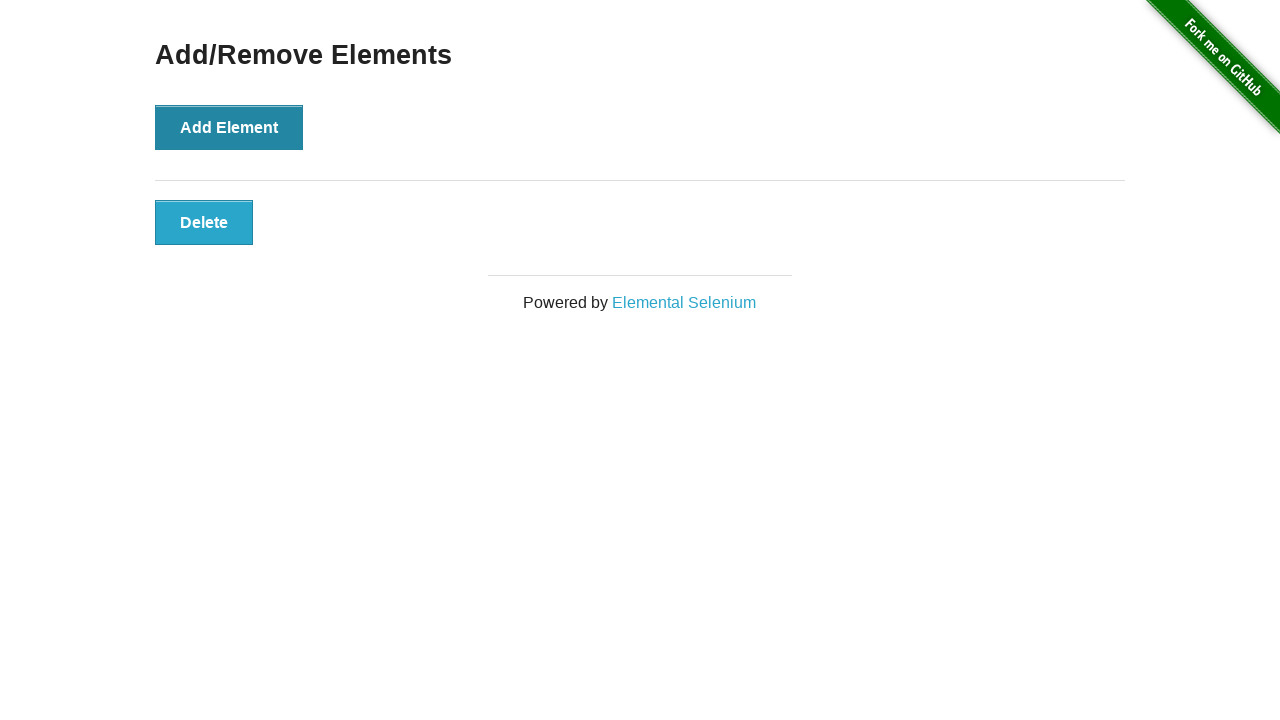

Clicked Delete button to remove element at (204, 222) on xpath=//button[contains(text(),'Delete')]
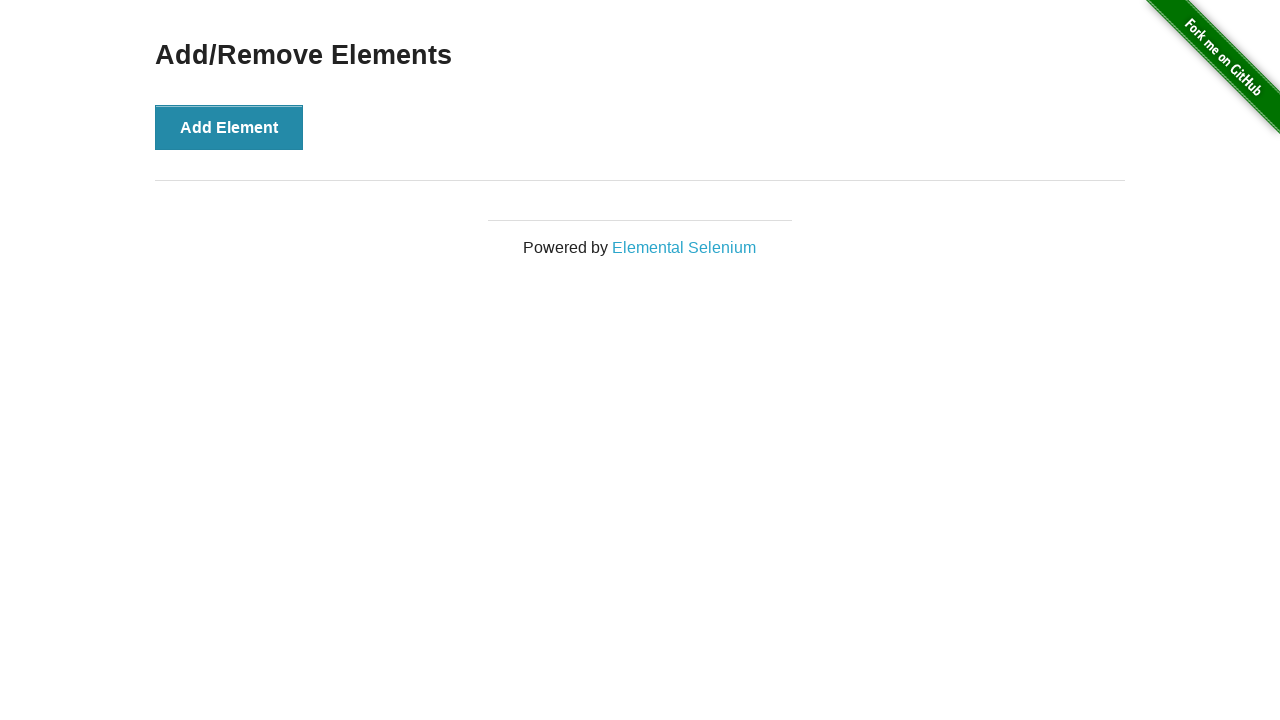

Verified no delete buttons remain (count = 0)
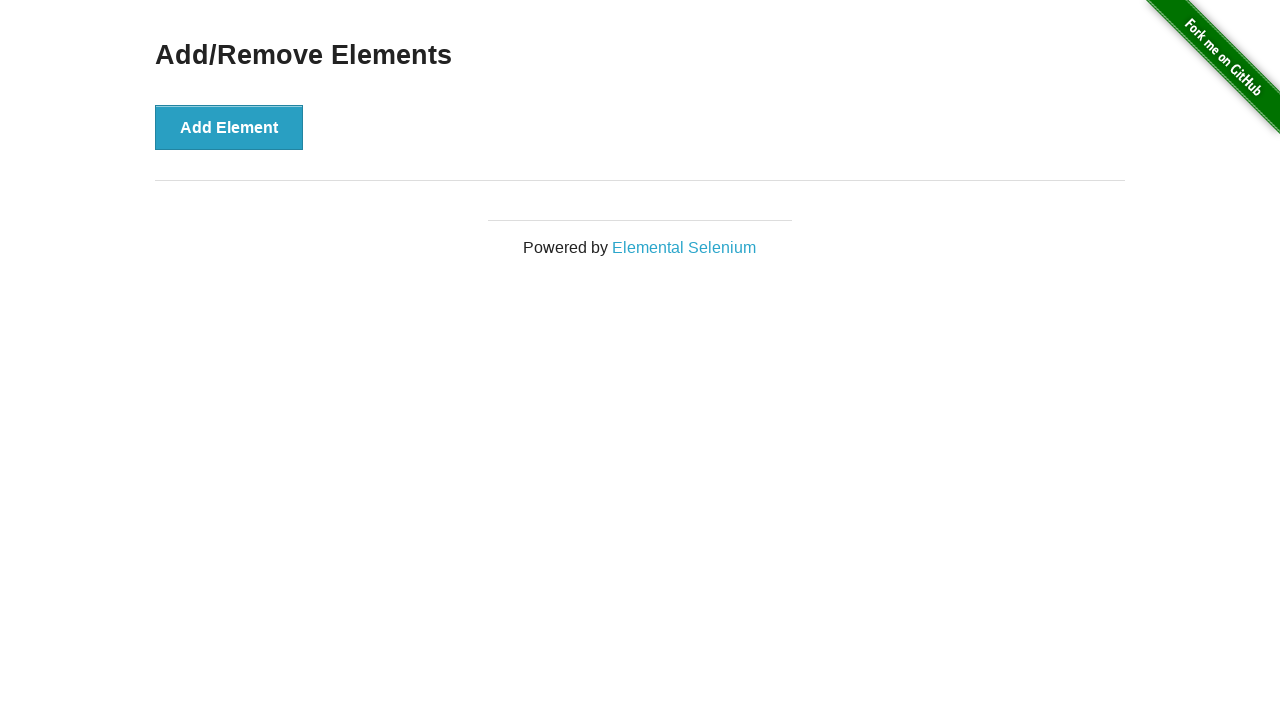

Clicked Add Element button (1st time) at (229, 127) on xpath=//button[contains(text(),'Add Element')]
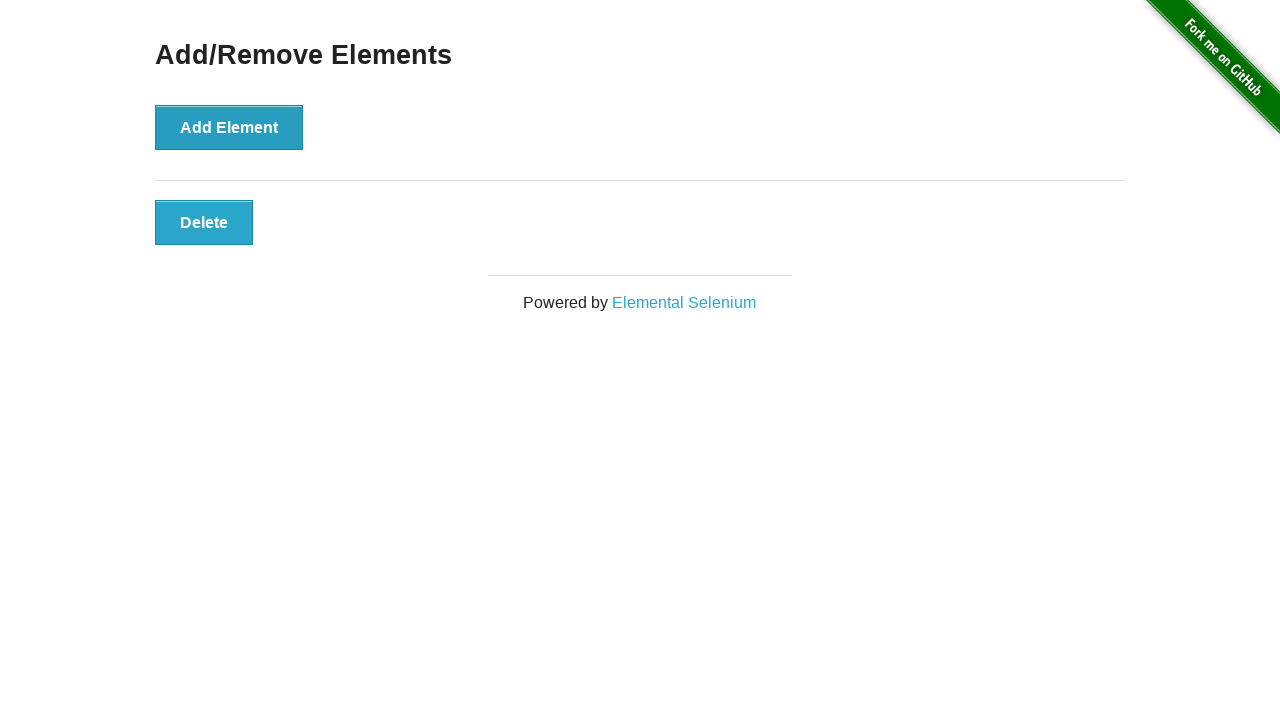

Clicked Add Element button (2nd time) at (229, 127) on xpath=//button[contains(text(),'Add Element')]
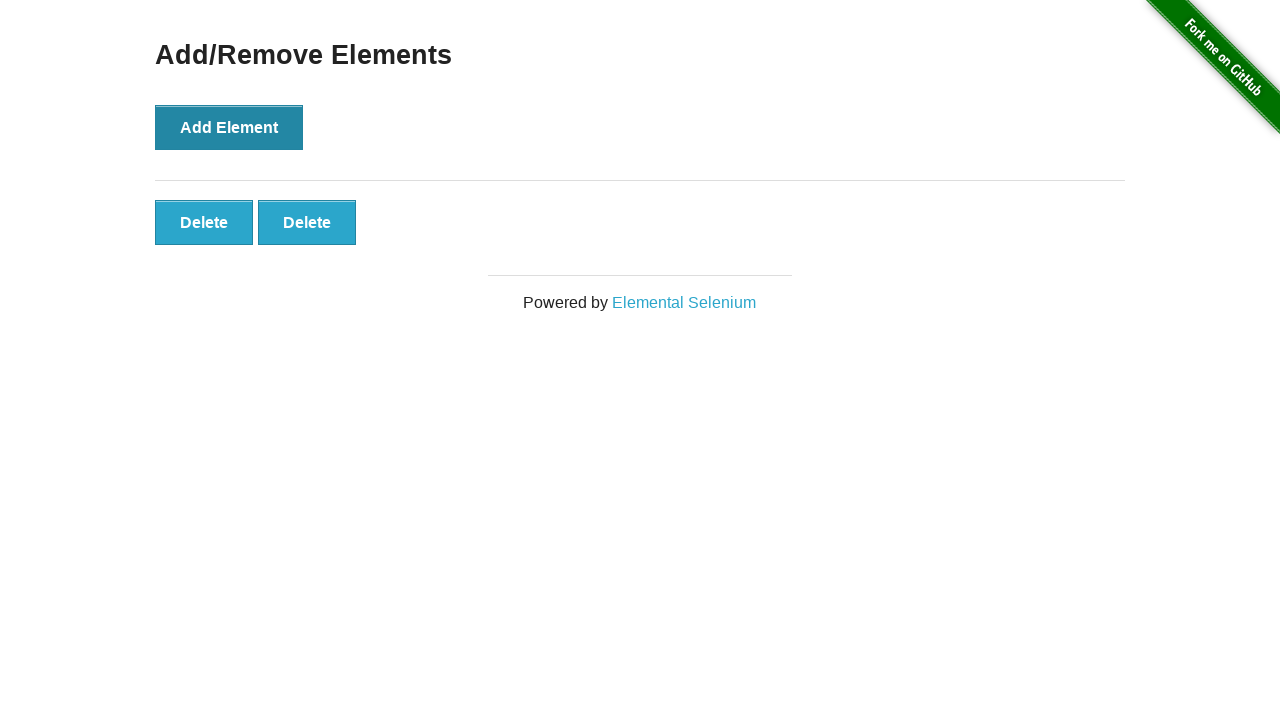

Clicked Add Element button (3rd time) at (229, 127) on xpath=//button[contains(text(),'Add Element')]
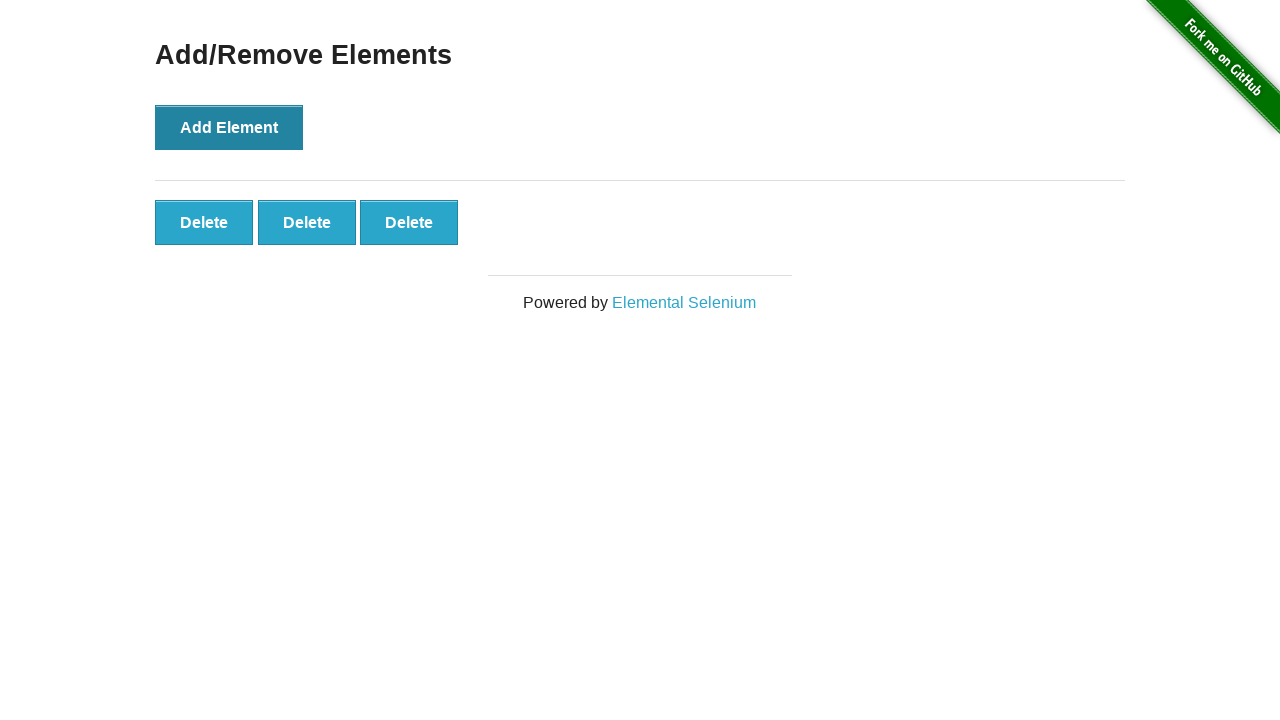

Verified 3 delete buttons exist after adding 3 elements
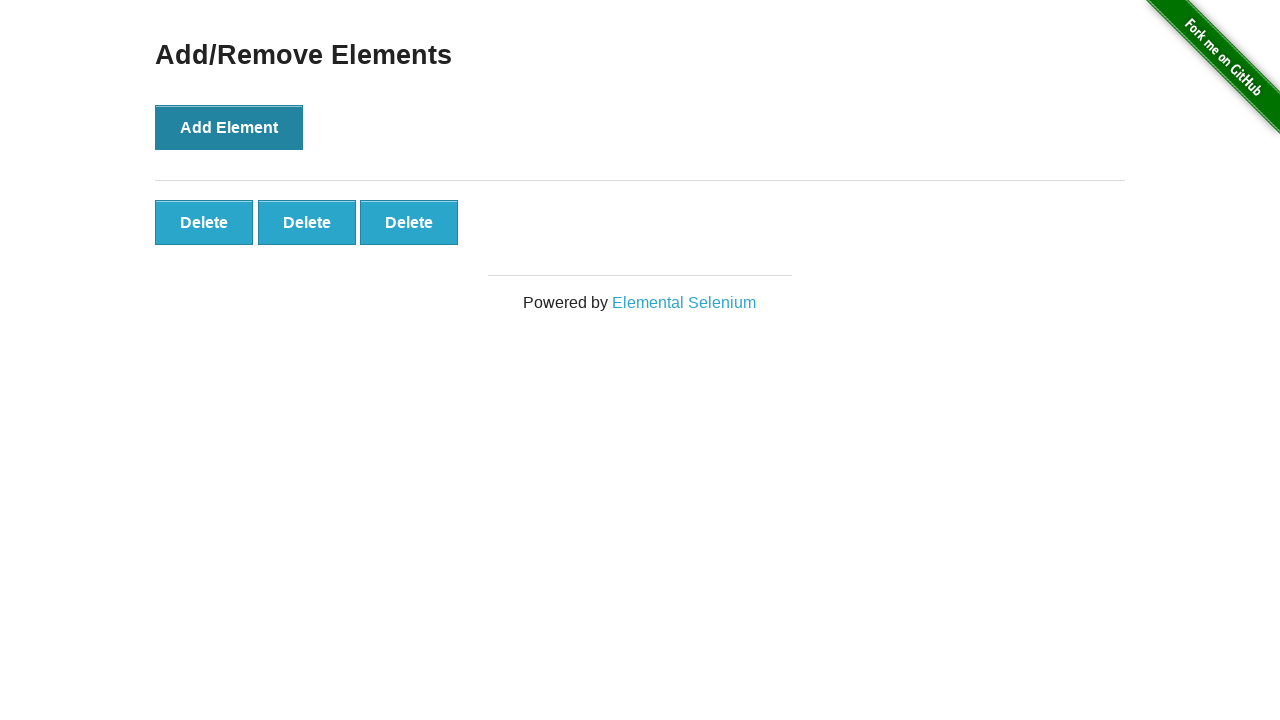

Clicked Delete button to remove one element at (204, 222) on xpath=//button[contains(text(),'Delete')]
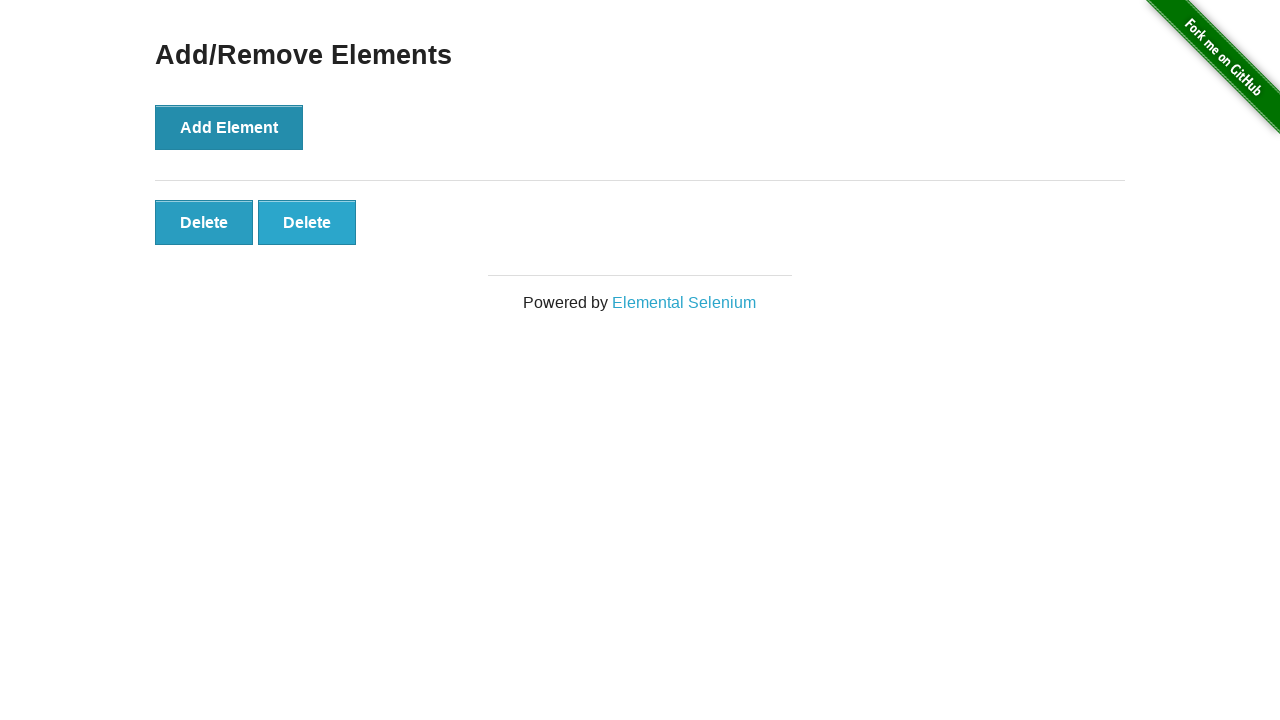

Verified 2 delete buttons remain after removal
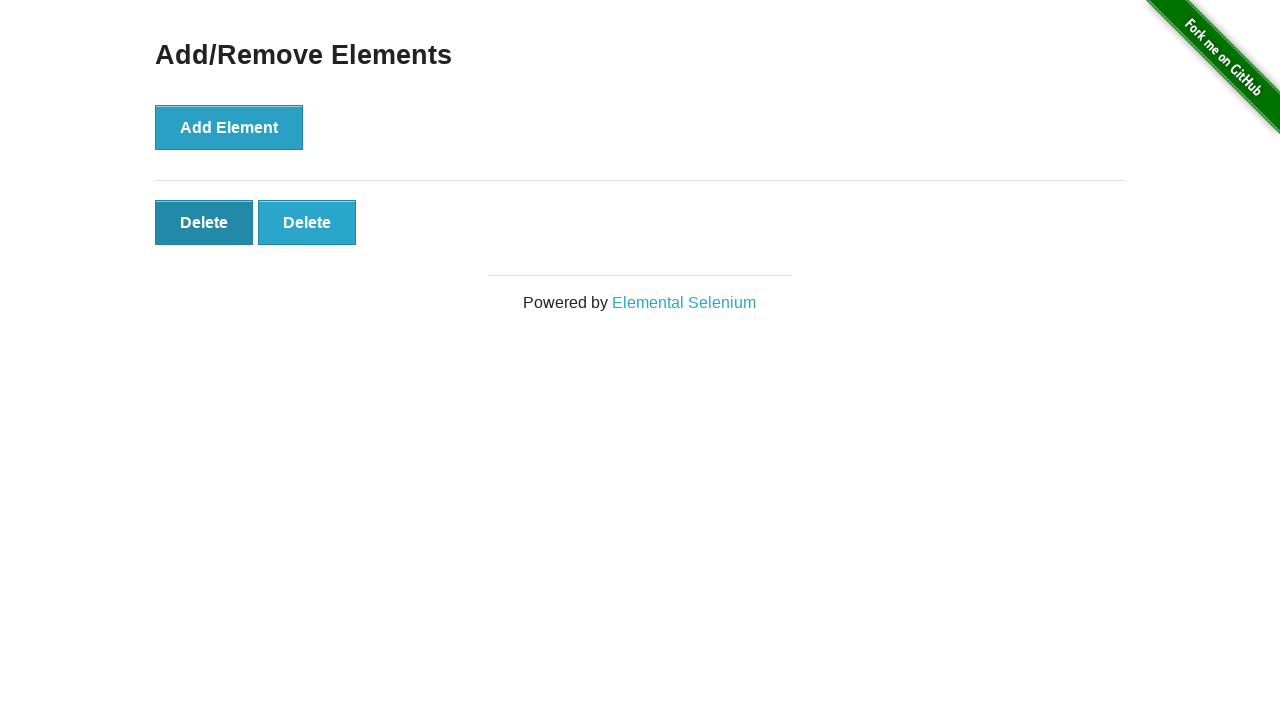

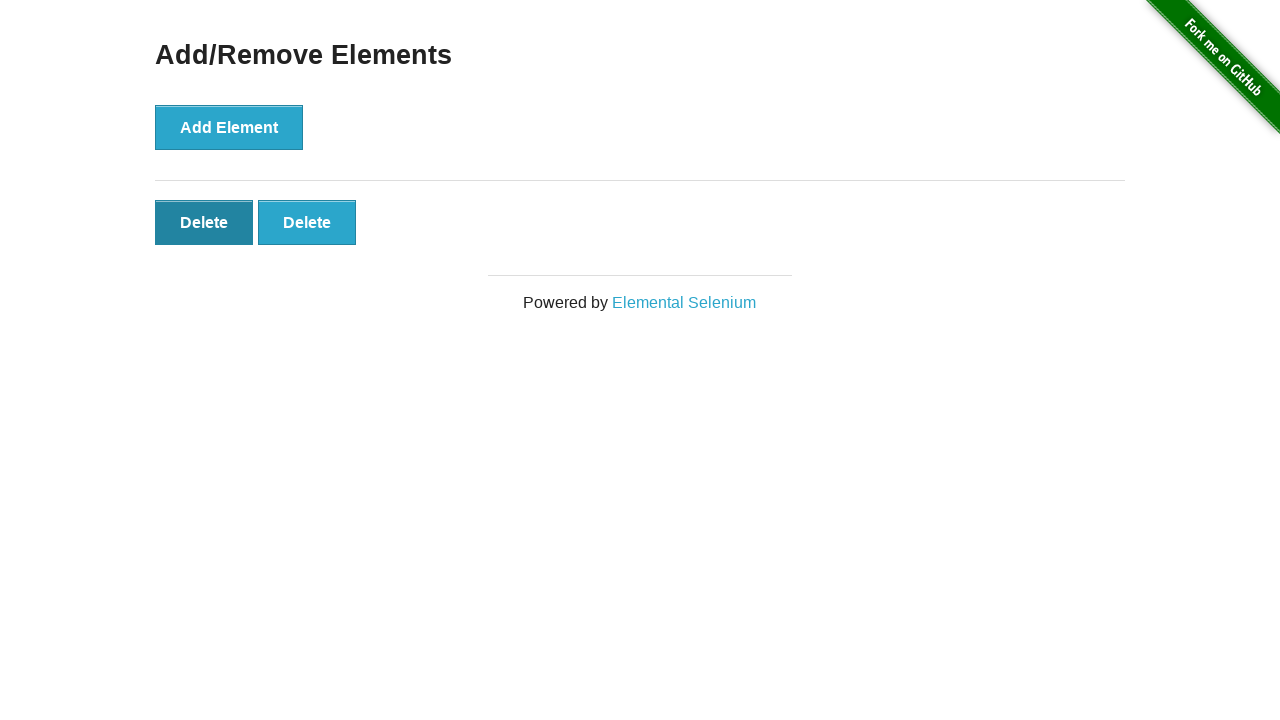